Tests various types of alerts on a demo page including simple alerts, confirm dialogs, sweet modal alerts, and prompt dialogs by accepting, dismissing, and entering text

Starting URL: https://www.leafground.com/alert.xhtml

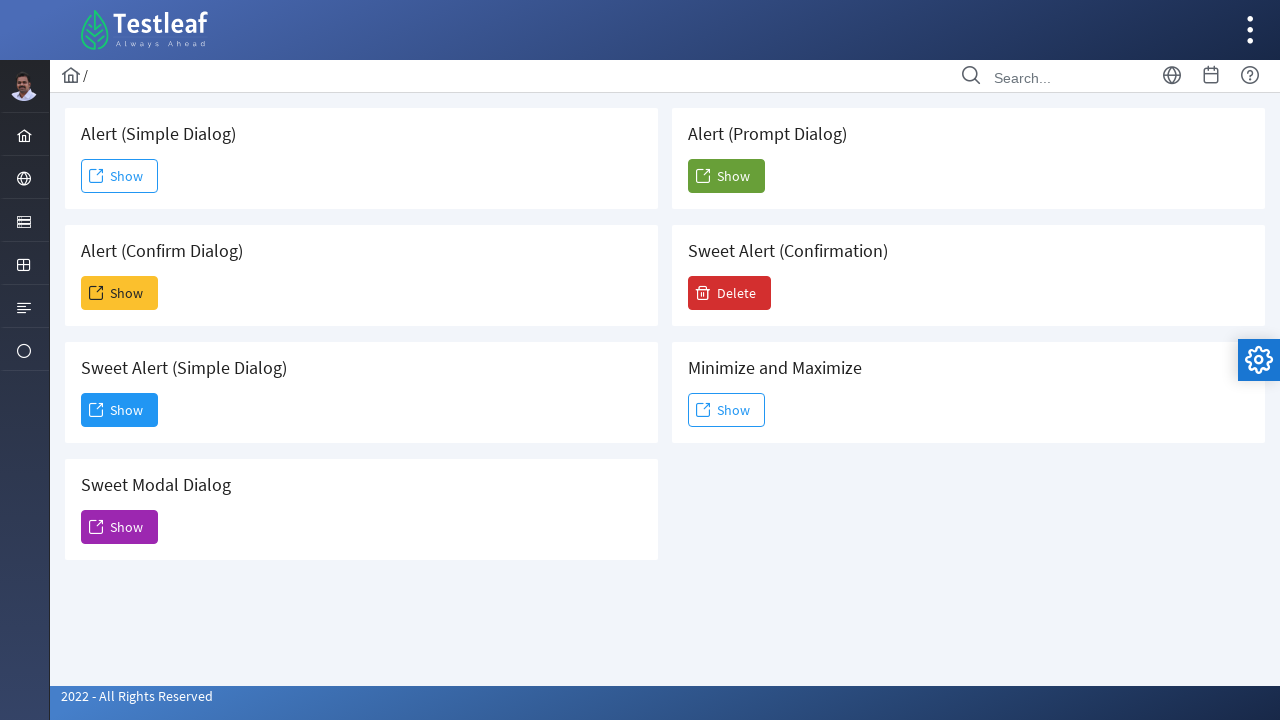

Clicked simple alert button at (120, 176) on xpath=//h5[text()=' Alert (Simple Dialog)']/following-sibling::button
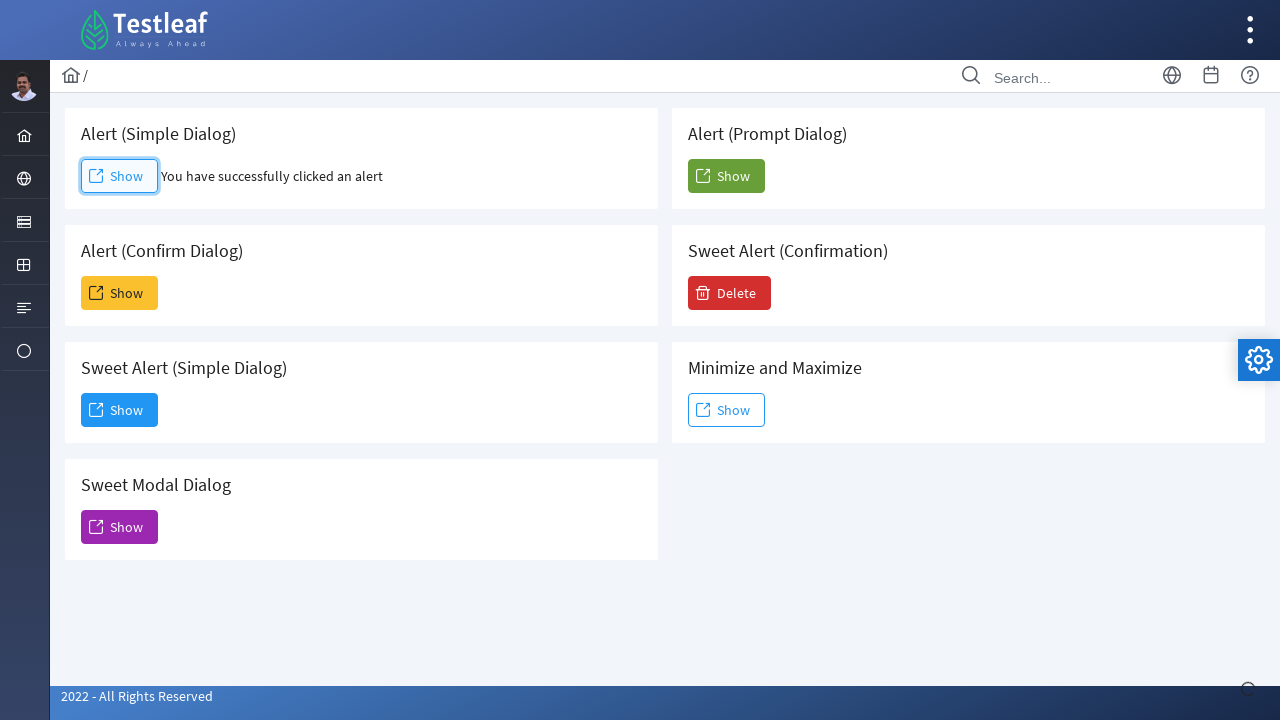

Set up handler to accept simple alert dialog
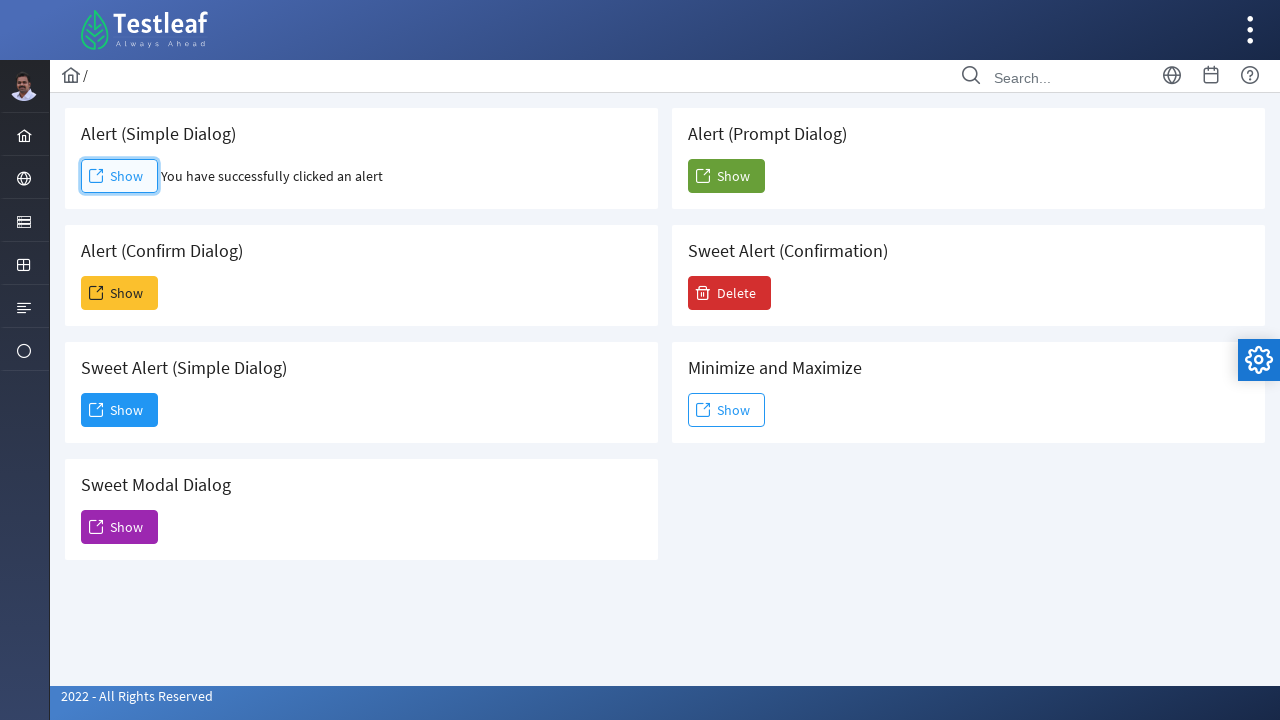

Clicked confirm dialog button at (120, 293) on xpath=//h5[text()=' Alert (Confirm Dialog)']/following-sibling::button
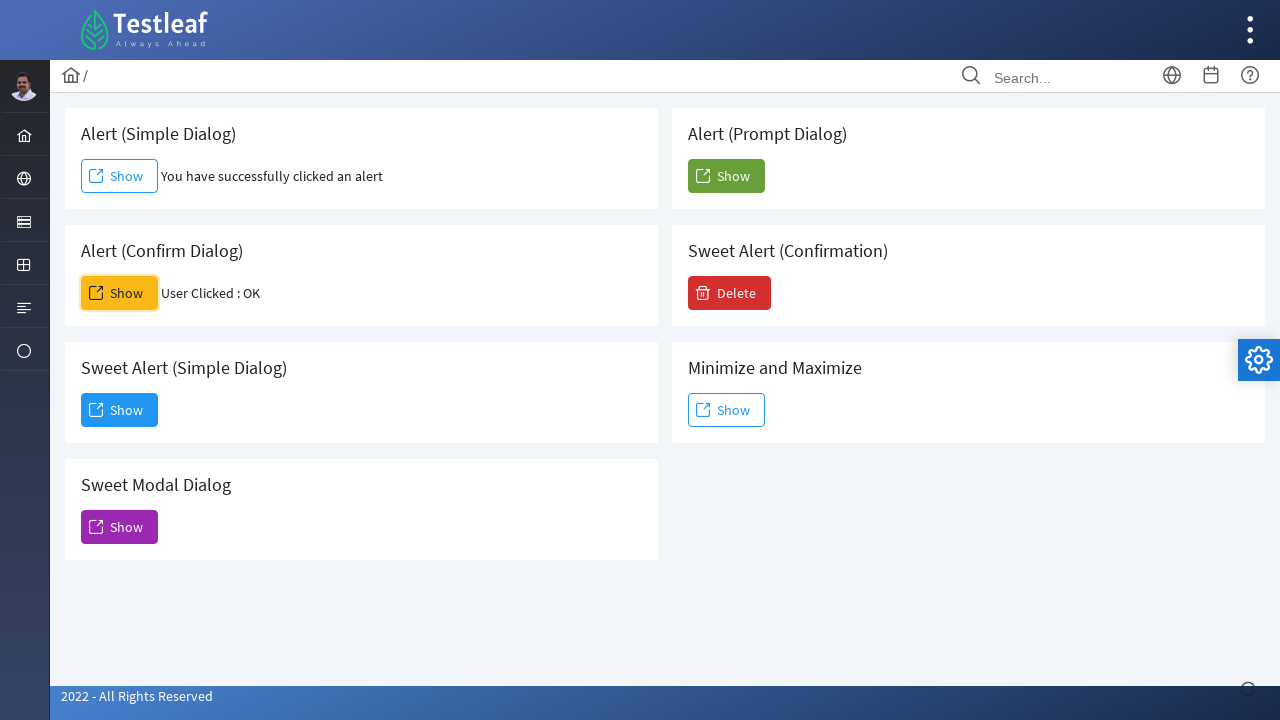

Set up handler to dismiss confirm dialog
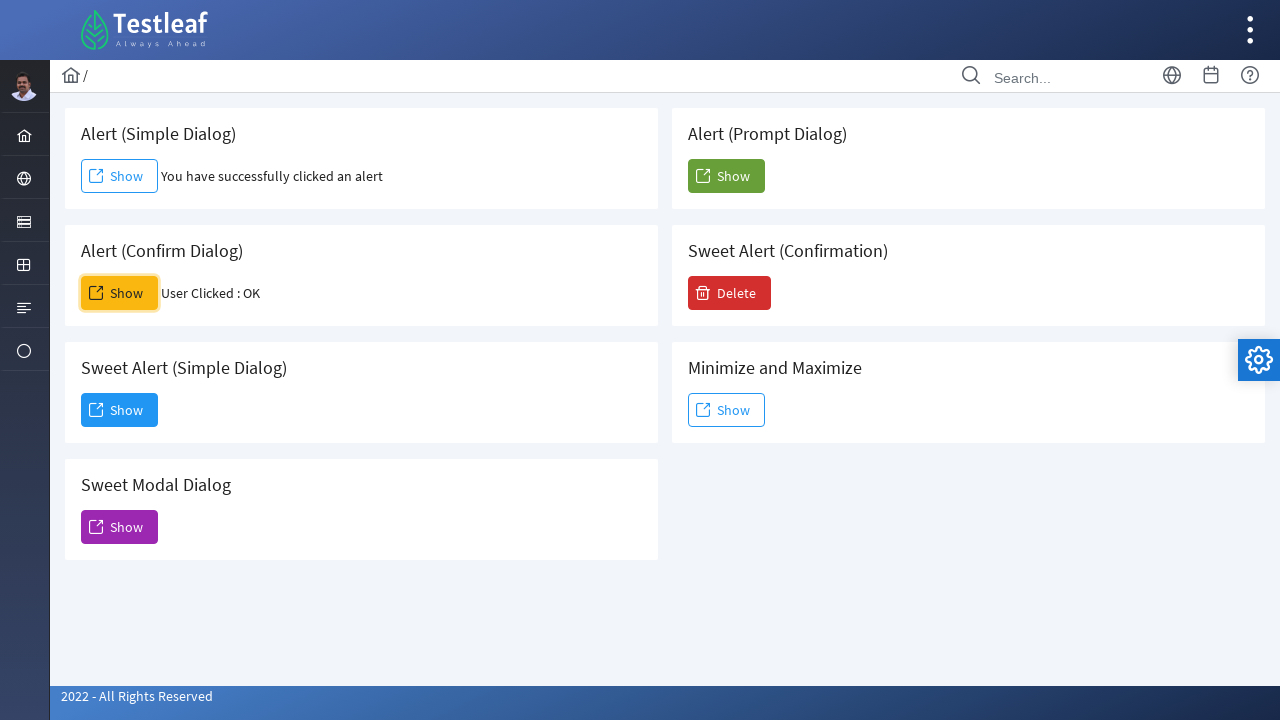

Clicked sweet modal dialog button at (120, 527) on xpath=//h5[text()='Sweet Modal Dialog']/following-sibling::button
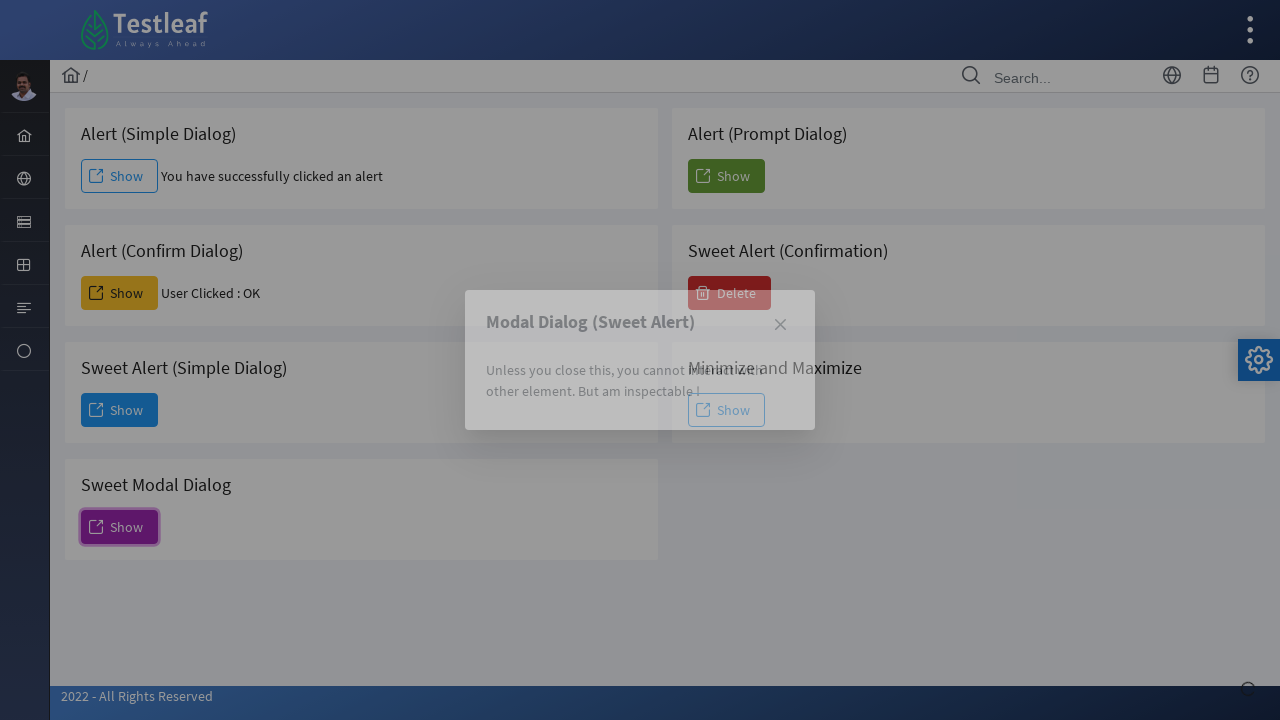

Sweet modal dialog appeared
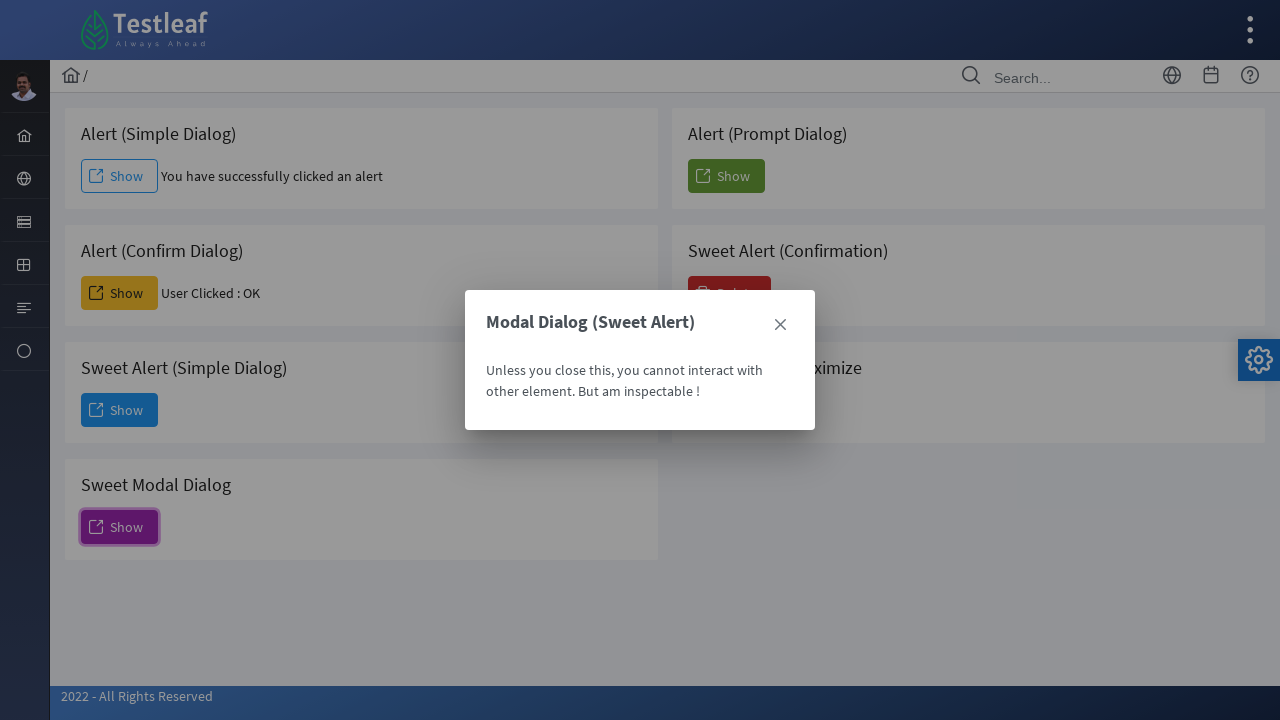

Closed sweet modal alert at (780, 325) on xpath=//span[text()='Modal Dialog (Sweet Alert)']/following::span
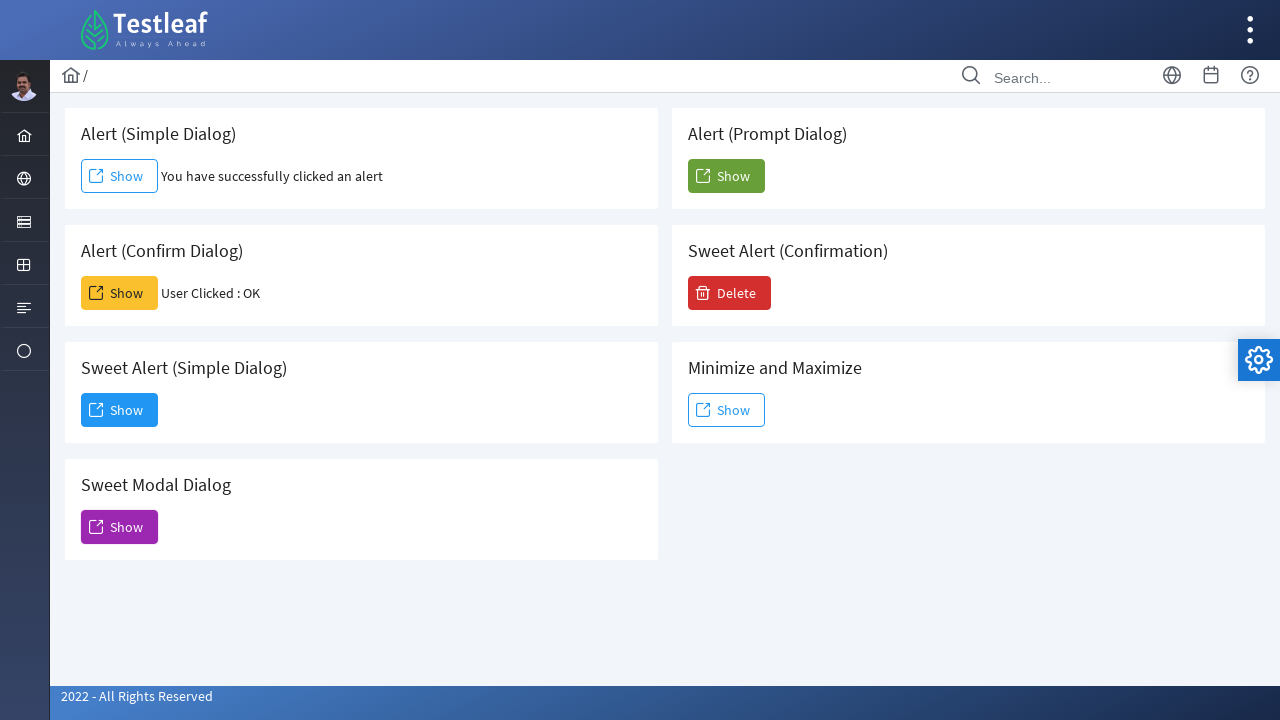

Clicked prompt dialog button at (726, 176) on xpath=//h5[text()=' Alert (Prompt Dialog)']/following-sibling::button
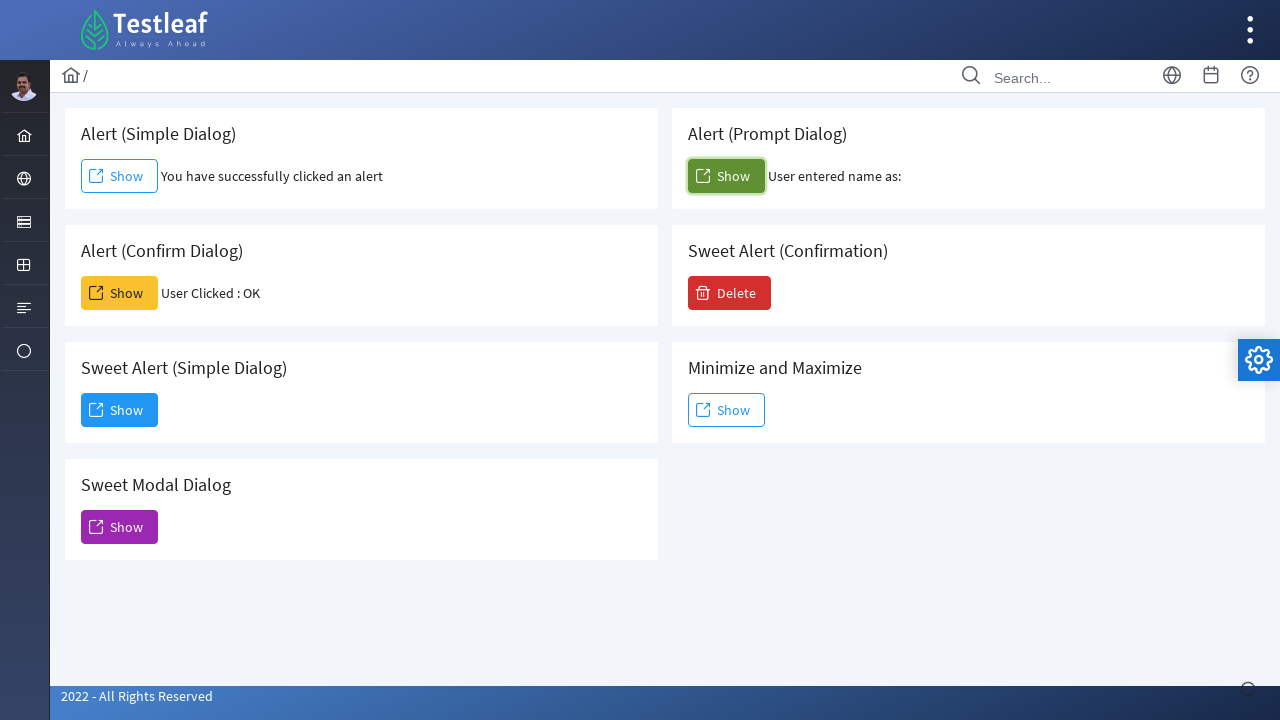

Set up handler to accept prompt dialog with text 'Helloooo'
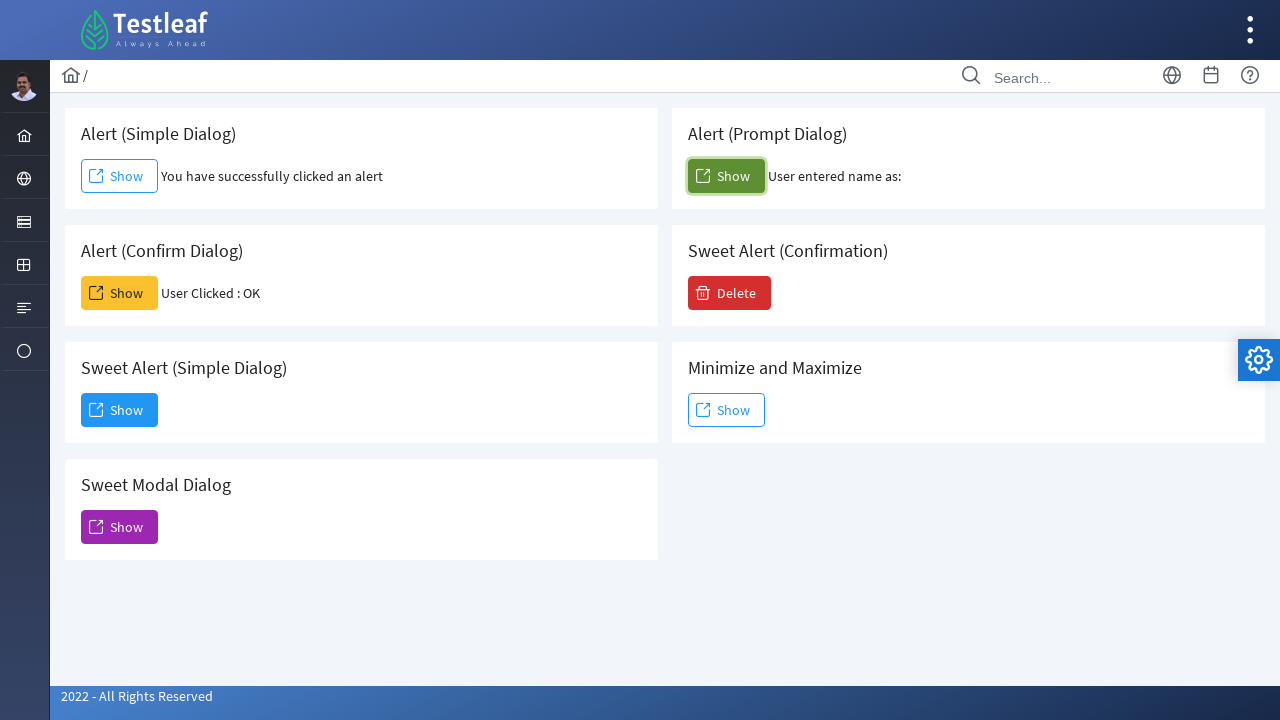

Clicked sweet alert confirmation button at (730, 293) on xpath=//h5[text()='Sweet Alert (Confirmation)']/following::button
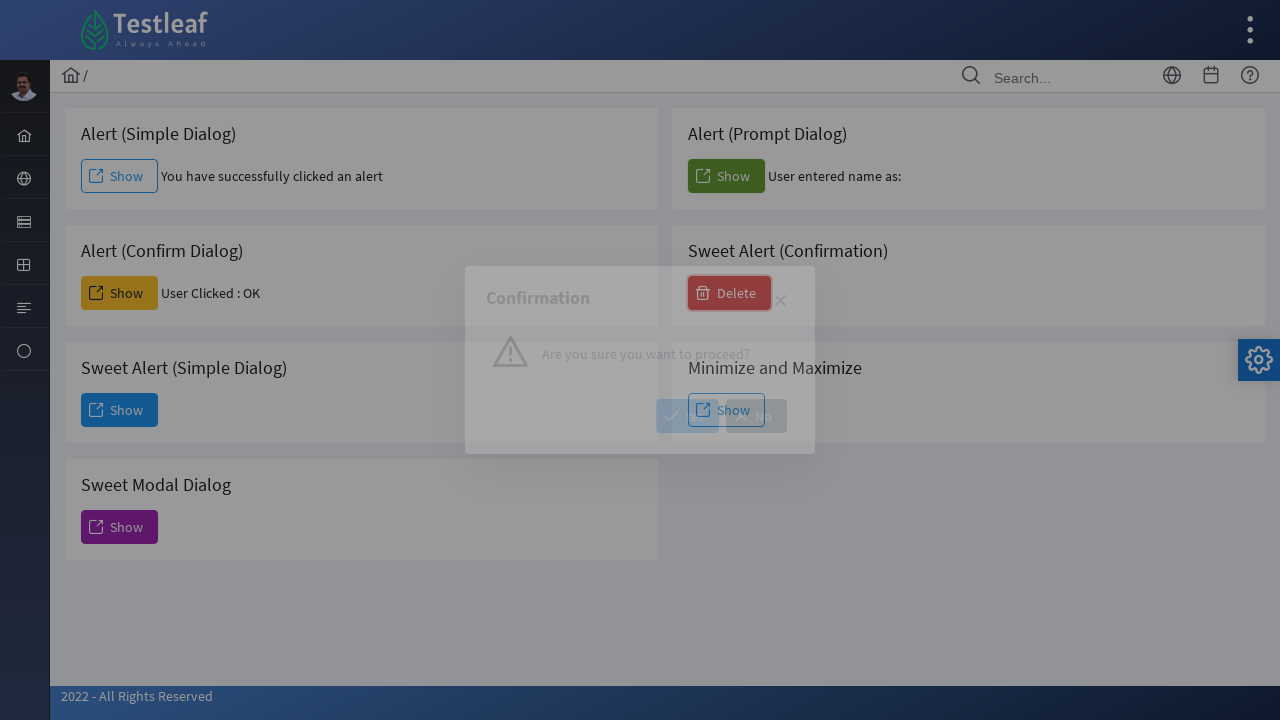

Clicked confirm button in the dialog at (688, 416) on xpath=(//button[contains(@class,'confirmdialog')])[1]
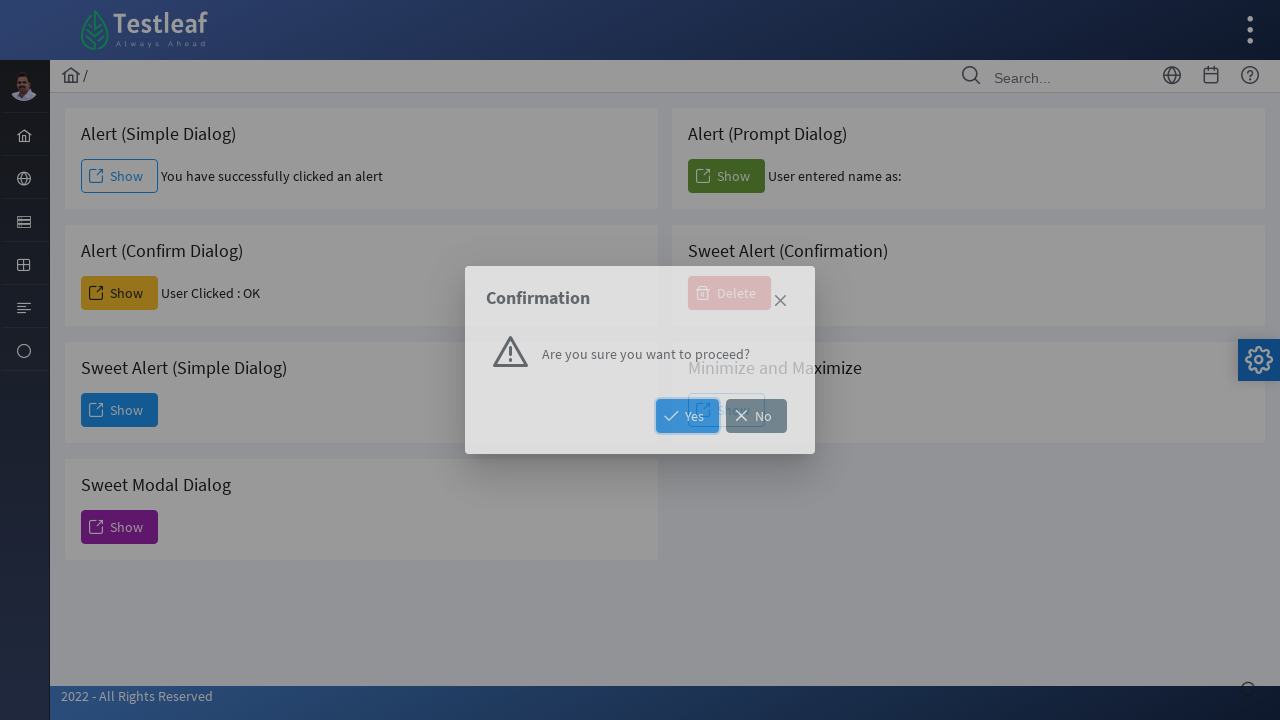

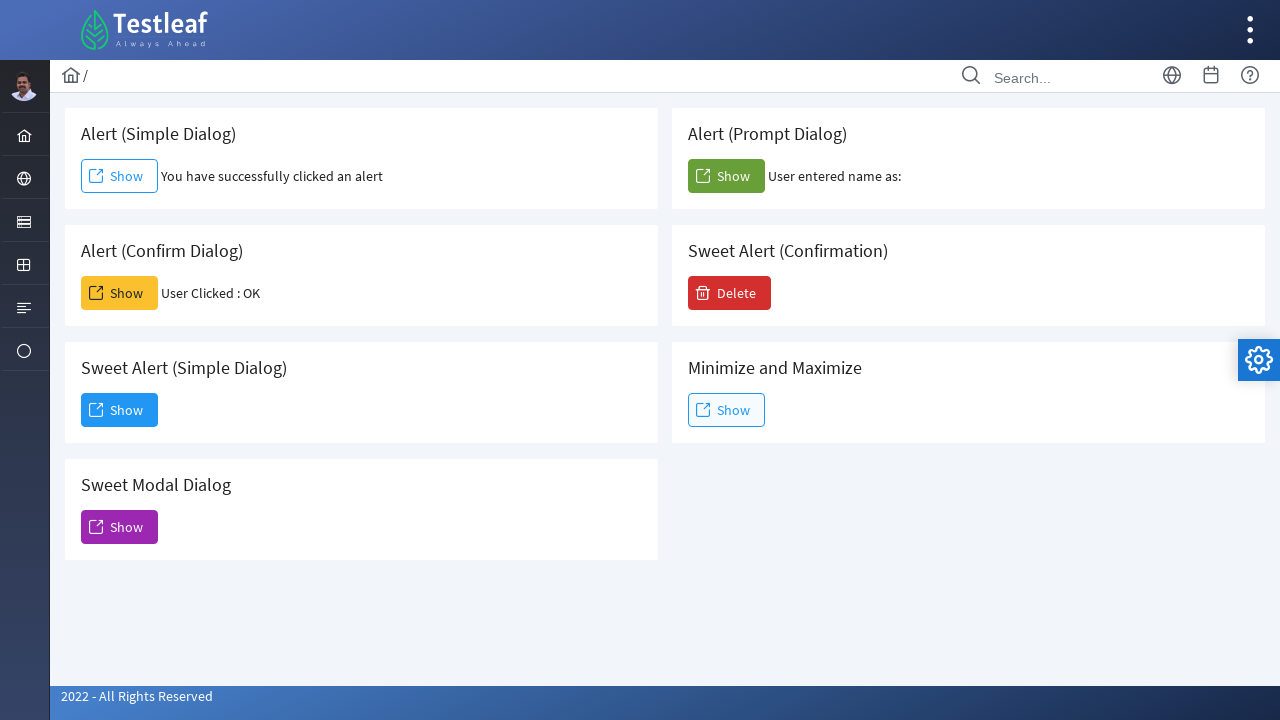